Navigates to the Jumia Nigeria e-commerce homepage and verifies the page loads successfully.

Starting URL: https://www.jumia.com.ng/

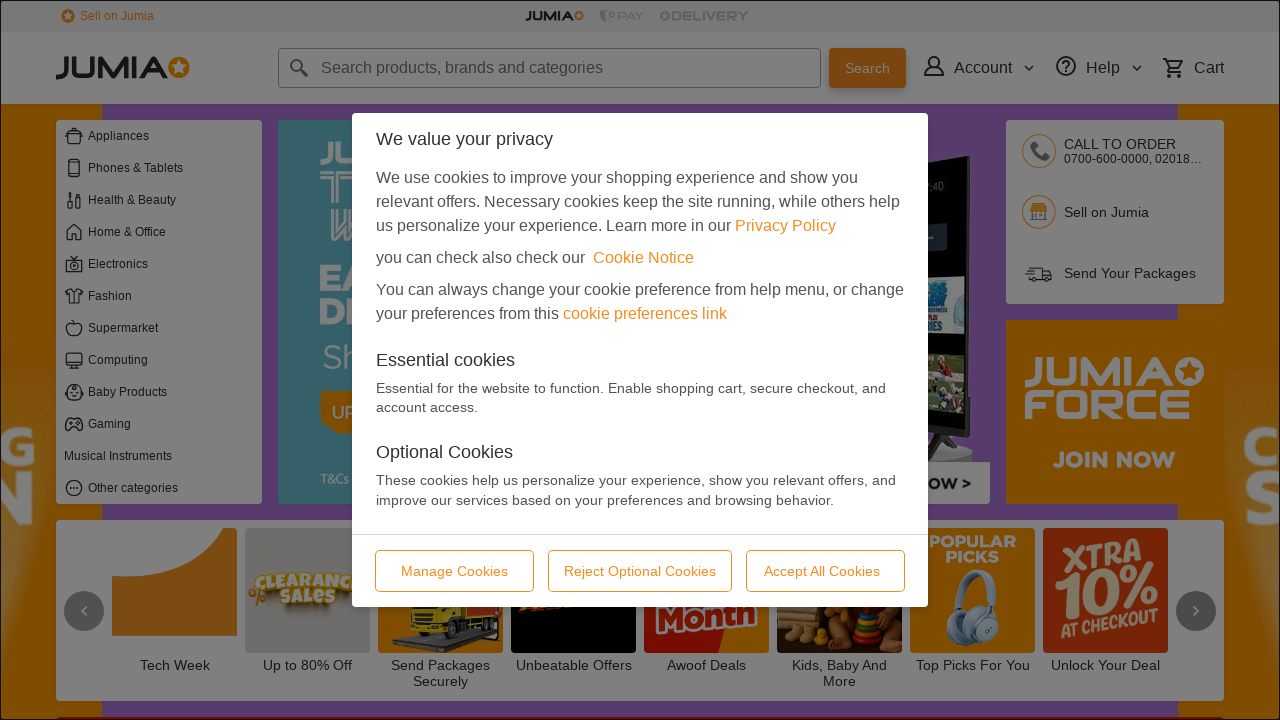

Waited for page DOM content to load
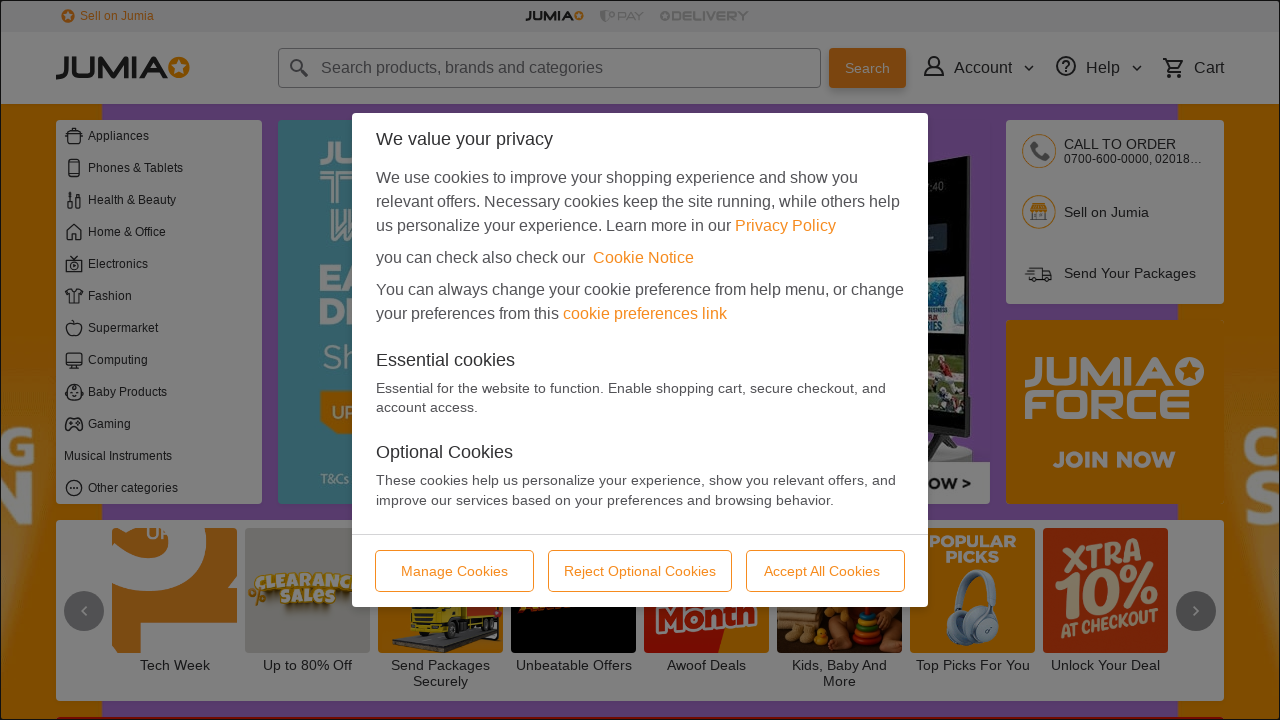

Verified page body element is present - Jumia Nigeria homepage loaded successfully
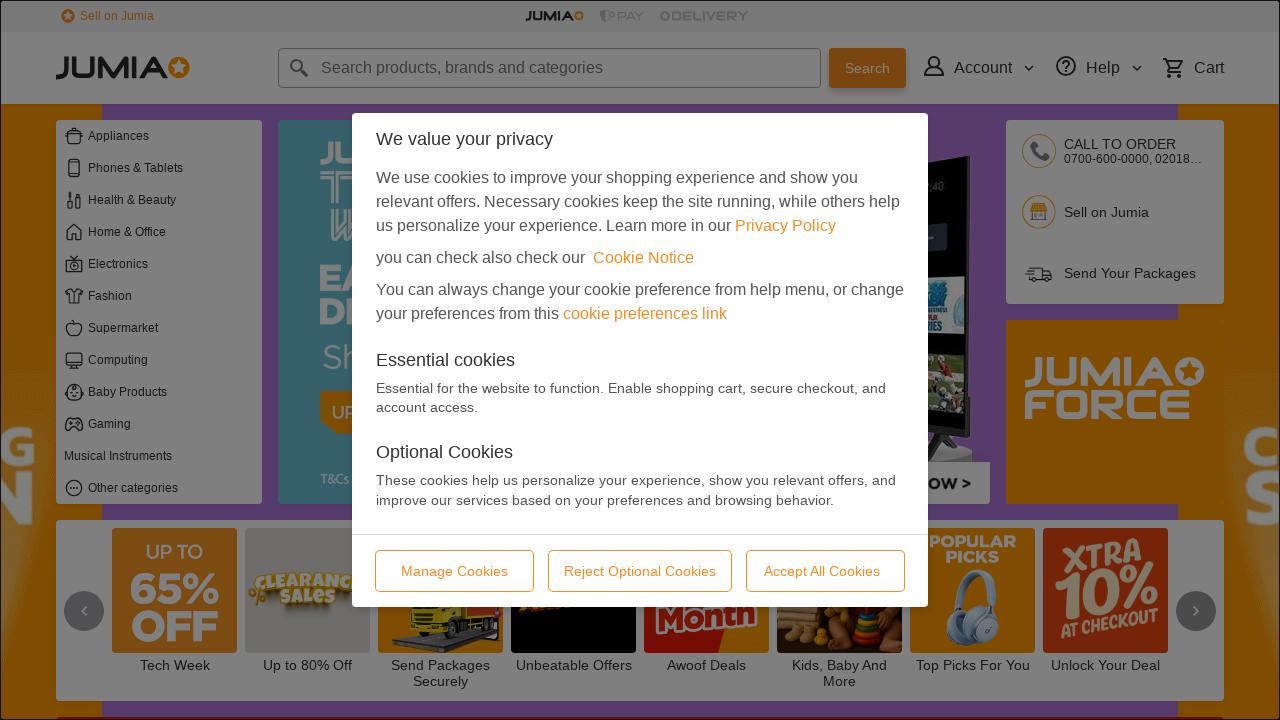

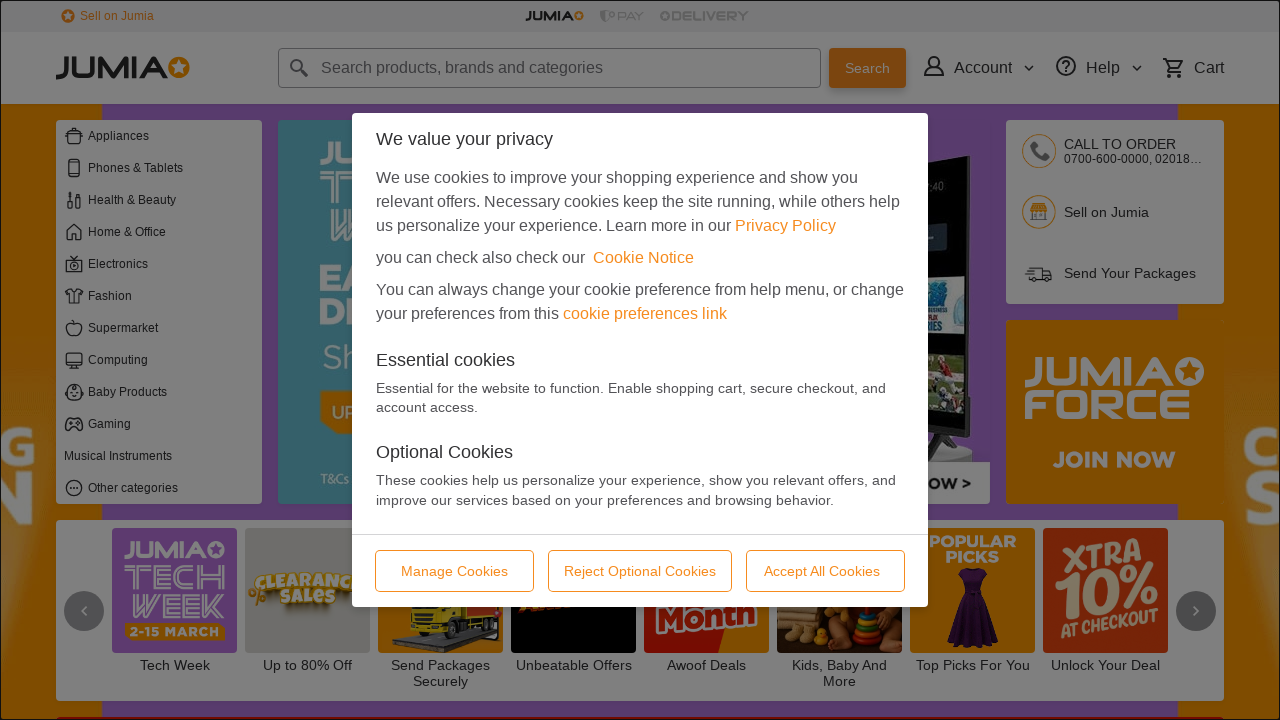